Completes a math challenge by reading a value from the page, calculating the result using a logarithmic formula, filling in the answer, checking required checkboxes, and submitting the form.

Starting URL: http://suninjuly.github.io/math.html

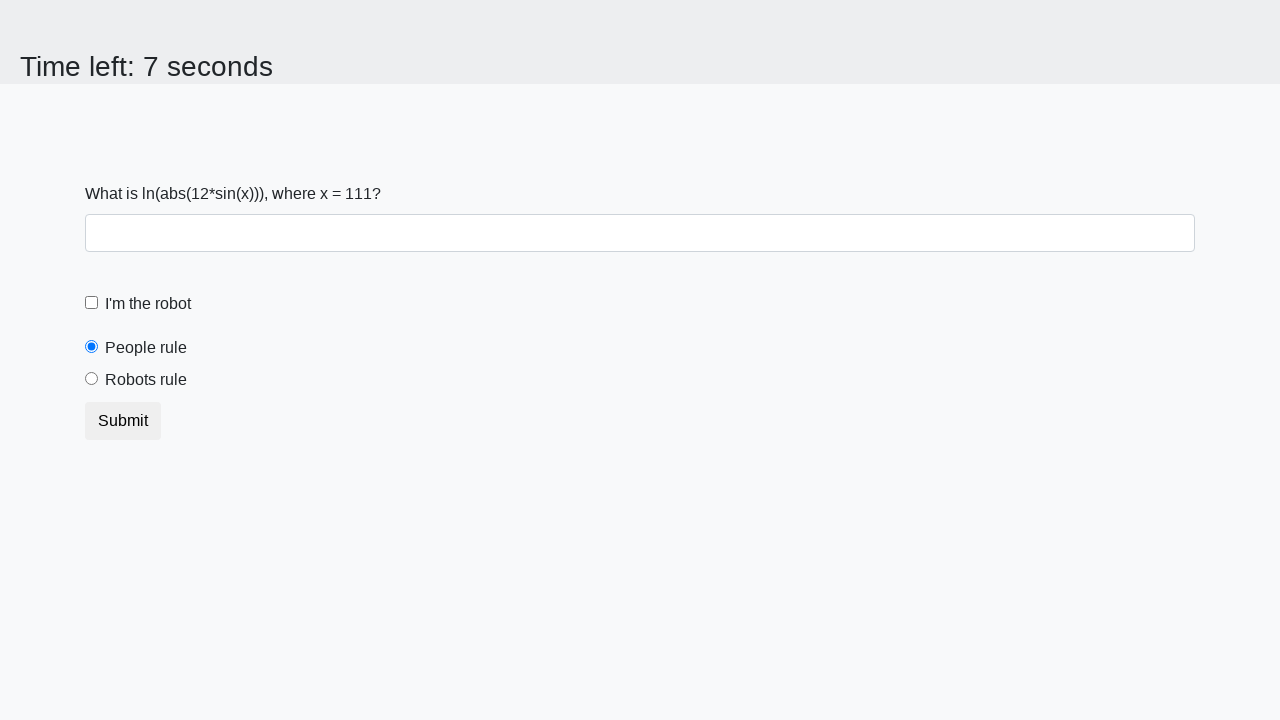

Waited for input value element to load
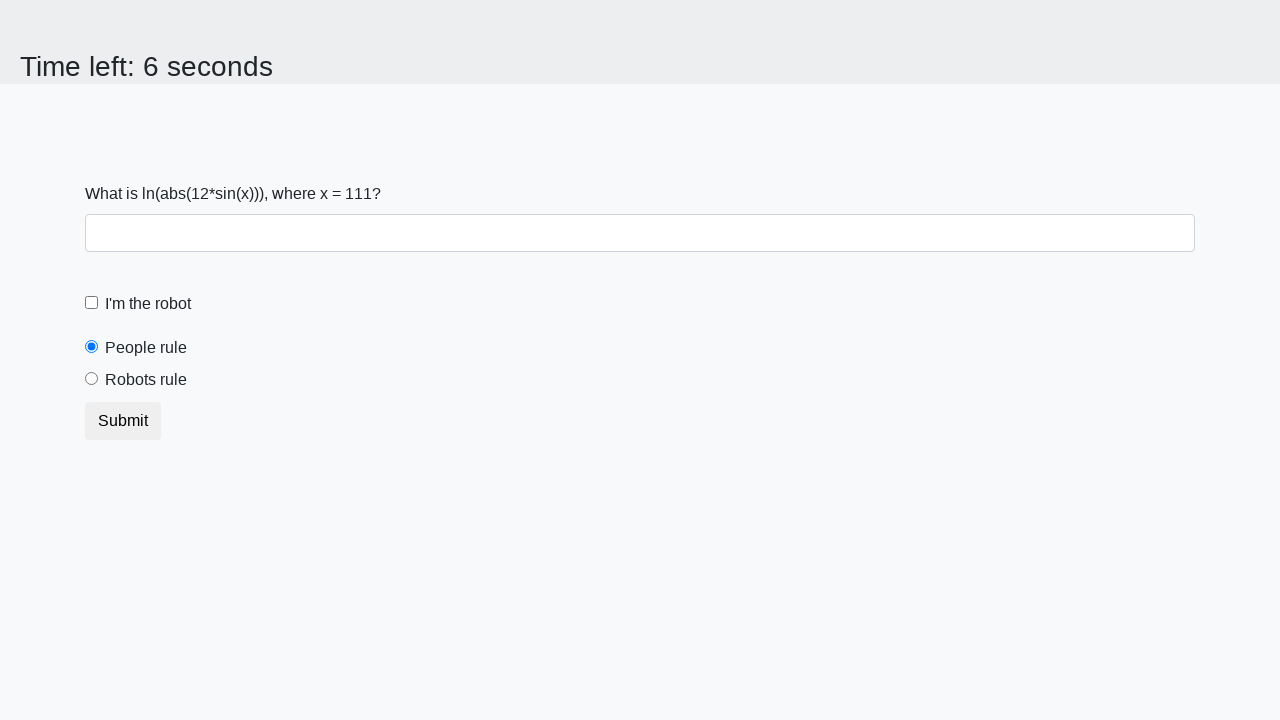

Located the input value element
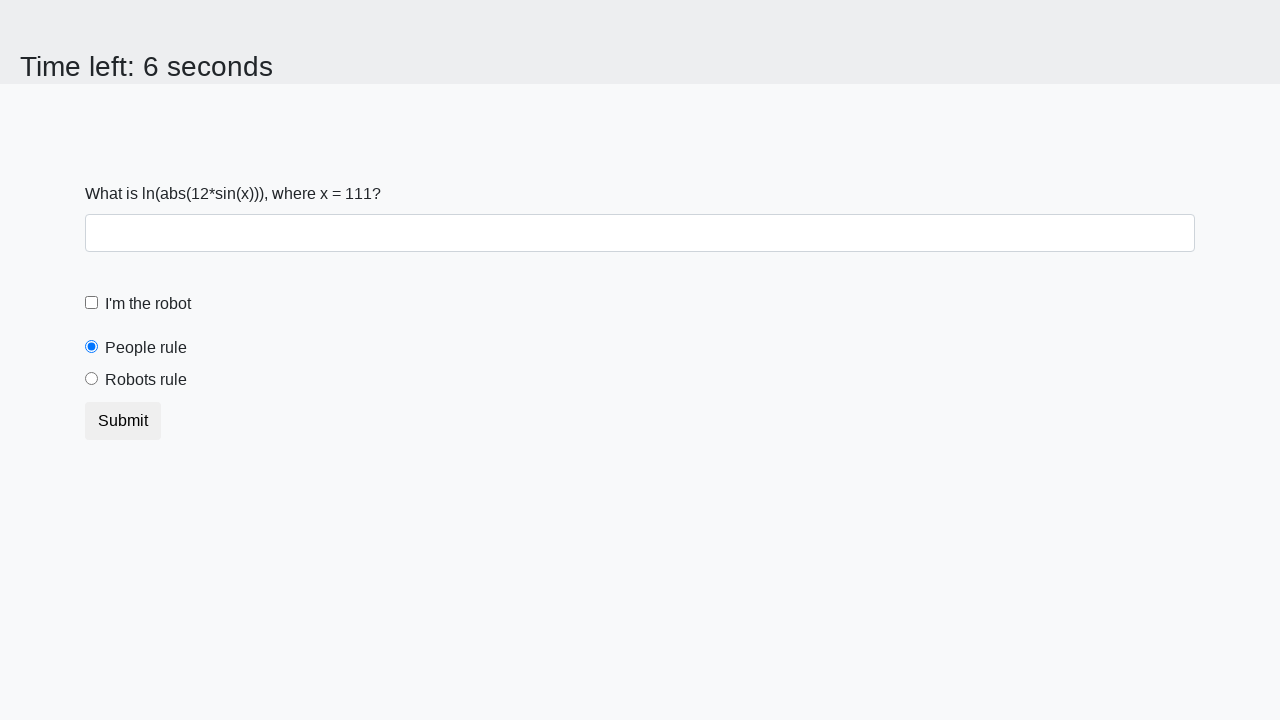

Retrieved input value: 111
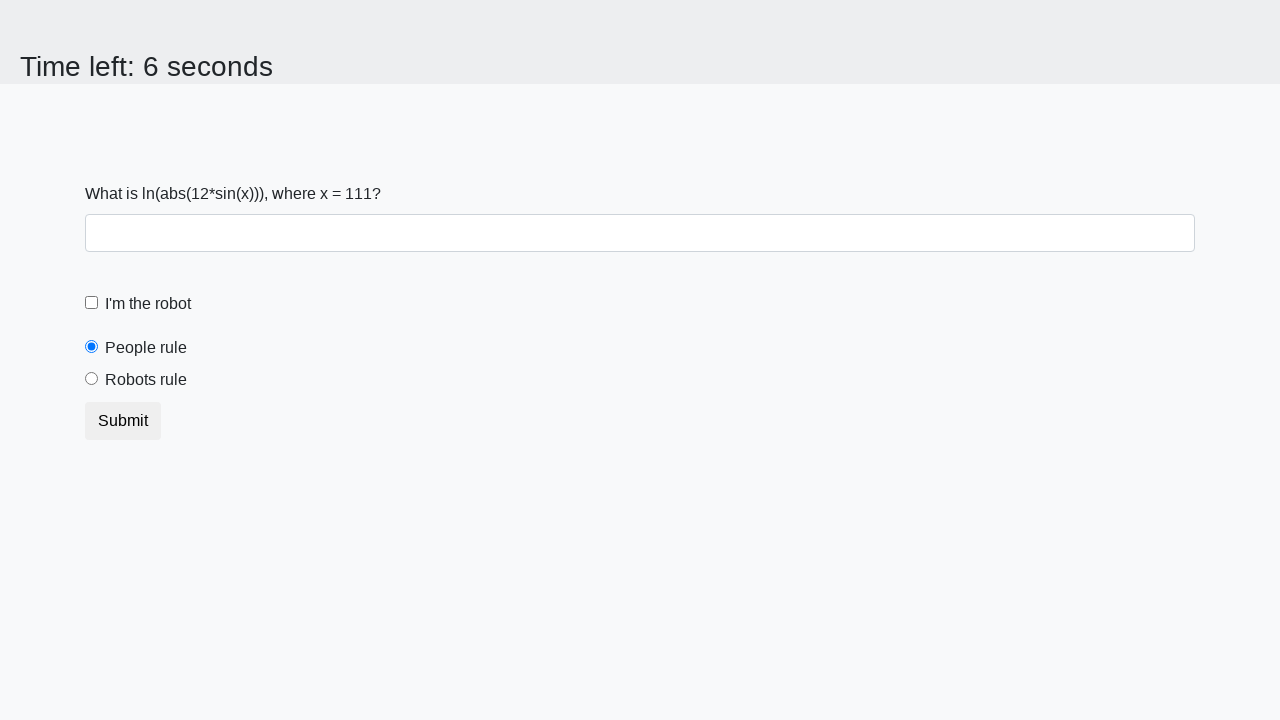

Calculated answer using logarithmic formula: 2.3393621867212846
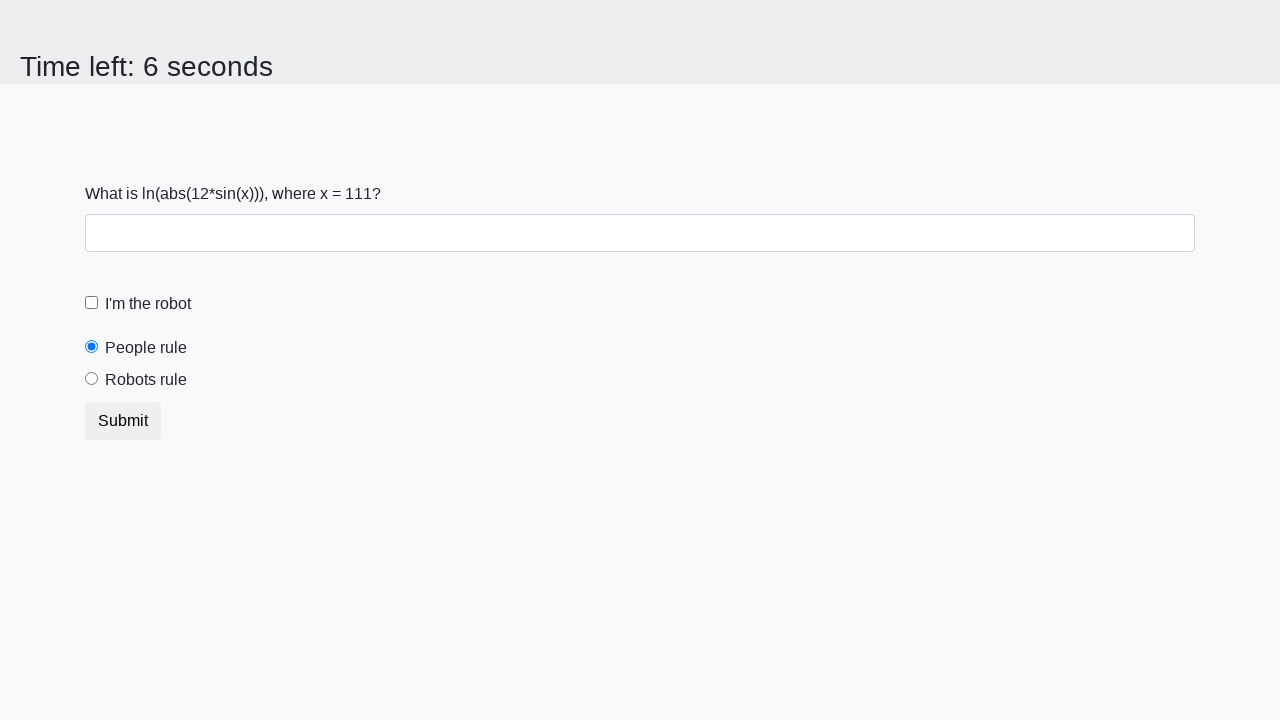

Filled in the calculated answer on #answer
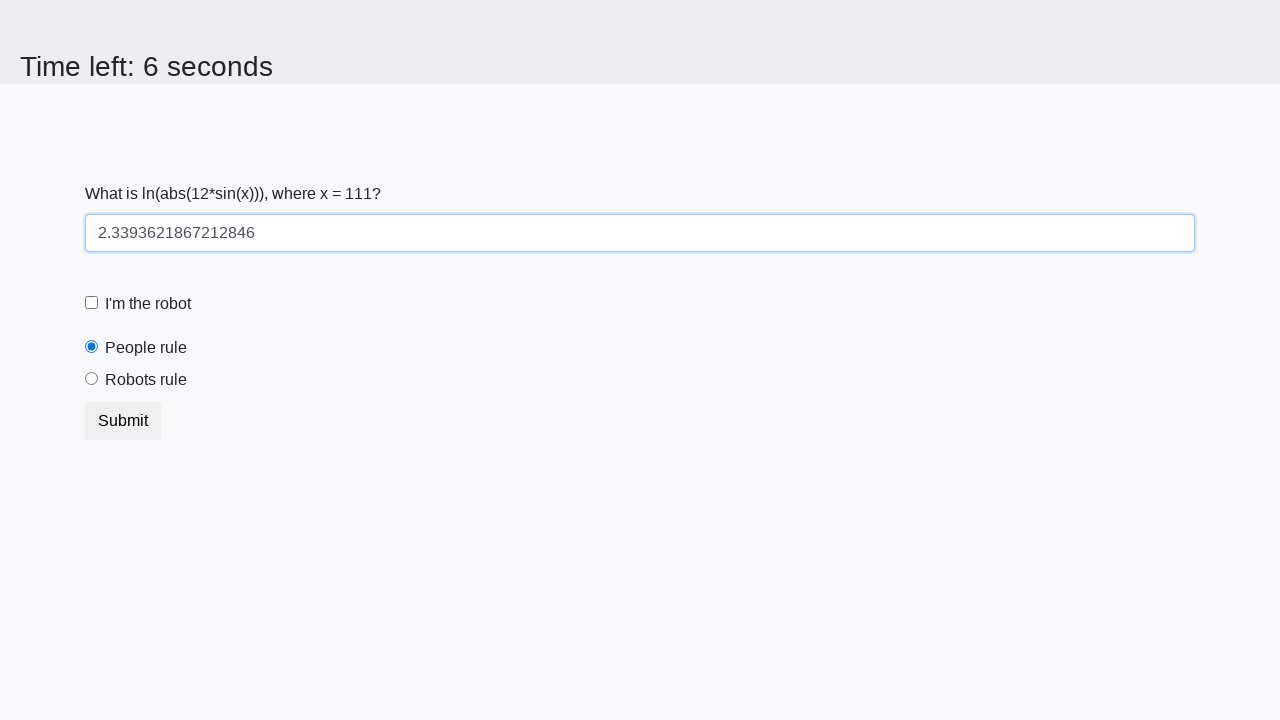

Checked the robot checkbox at (92, 303) on #robotCheckbox
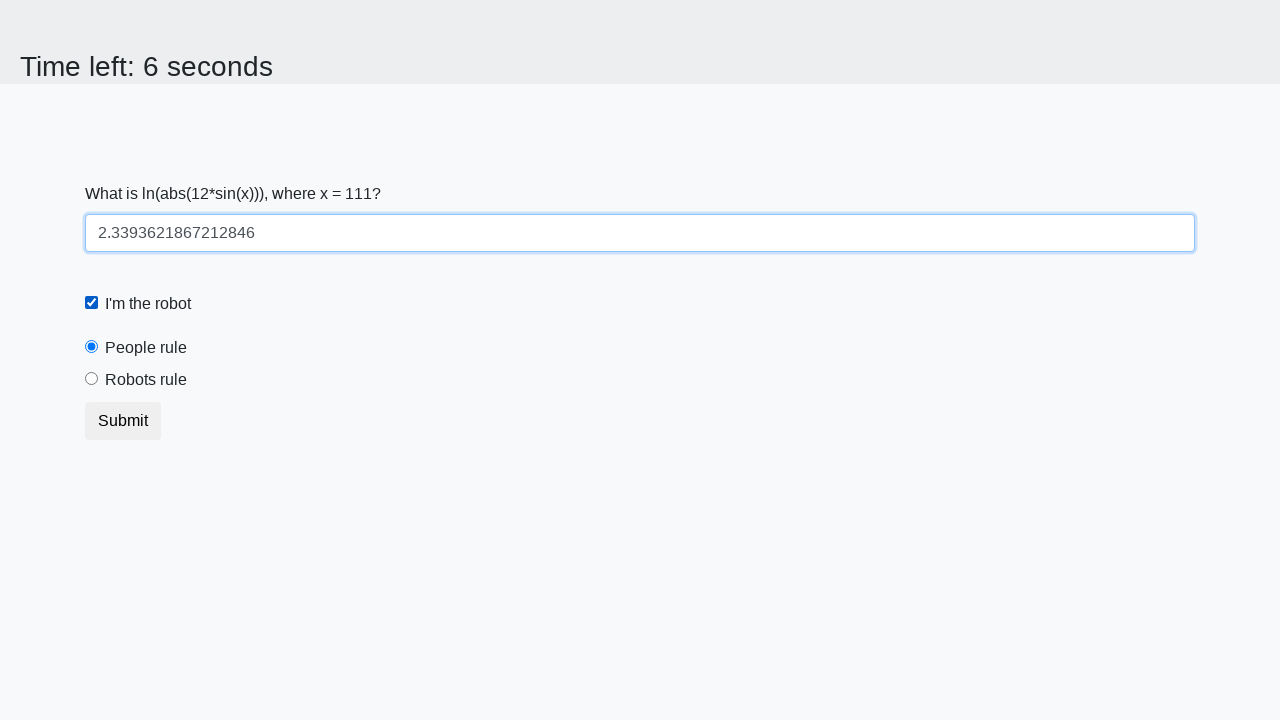

Selected the robots rule radio button at (92, 379) on #robotsRule
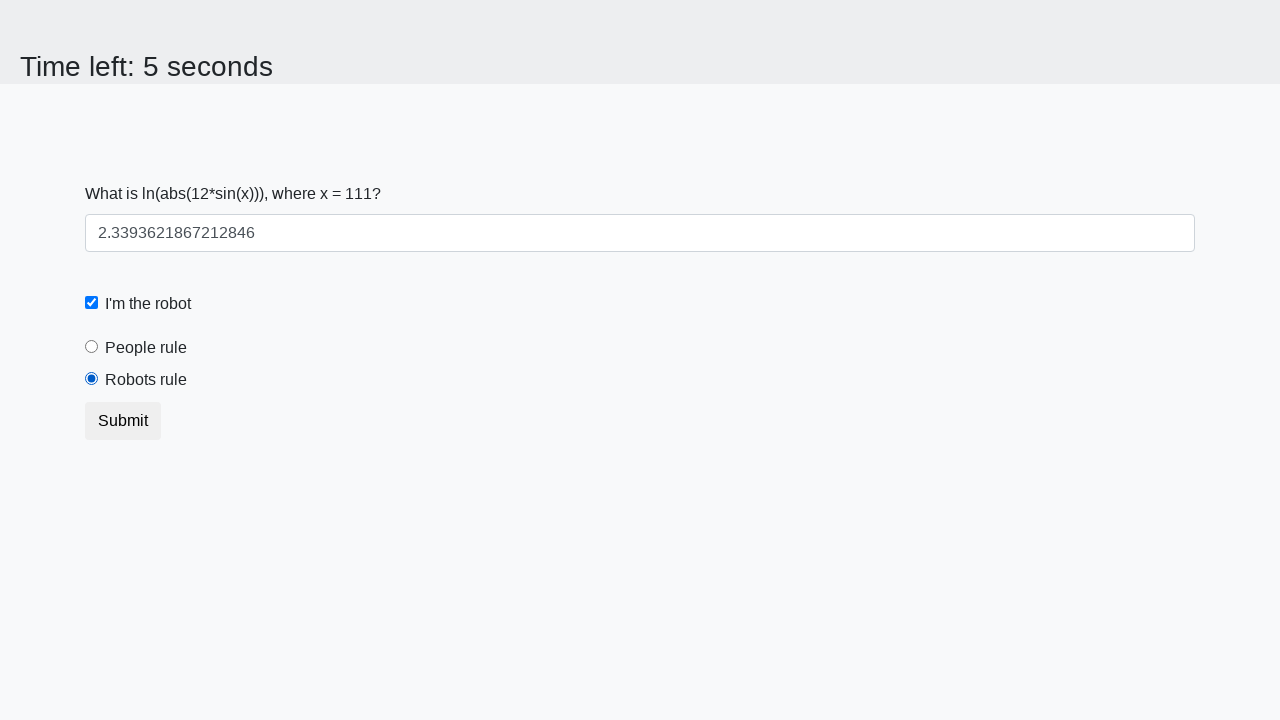

Clicked the submit button at (123, 421) on .btn-default
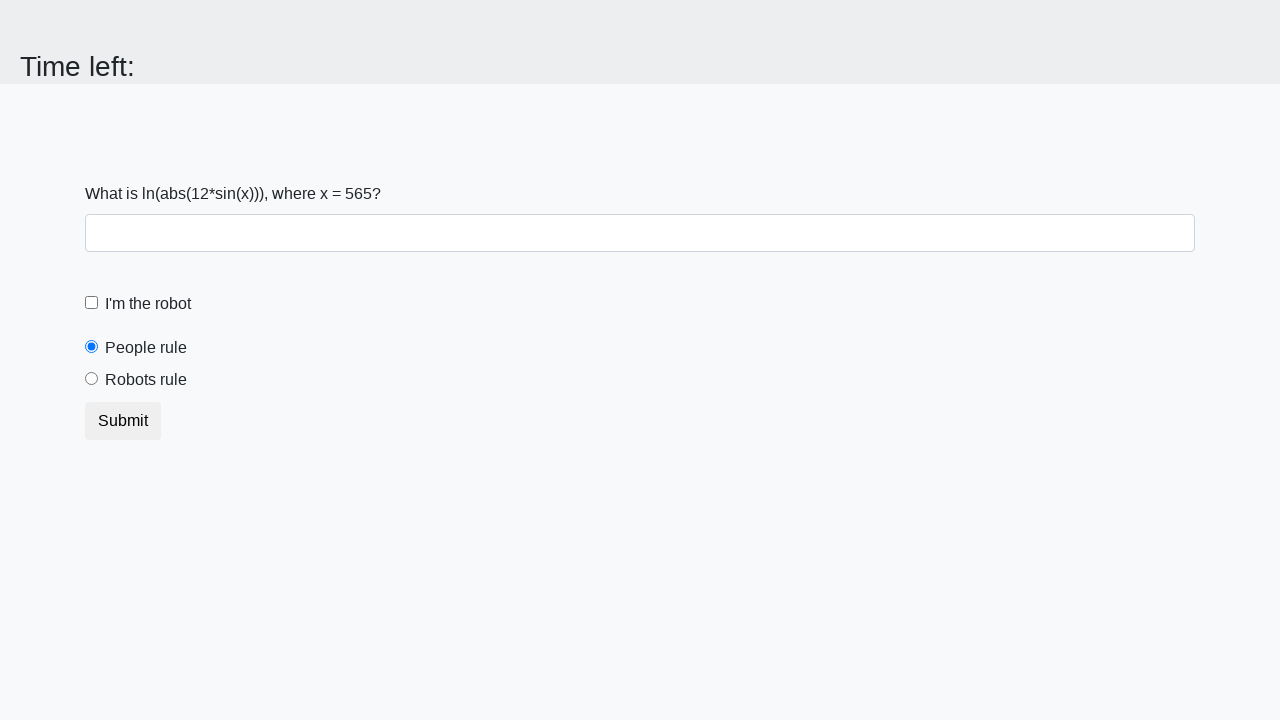

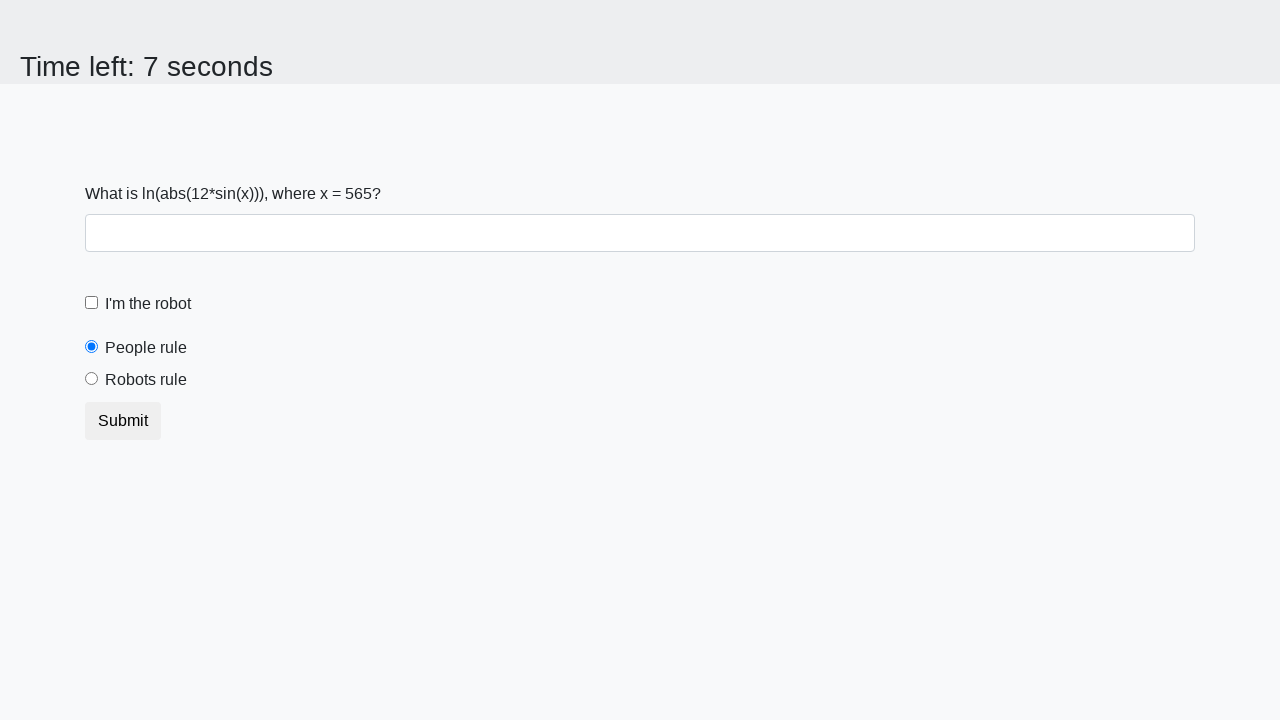